Tests tab switching by clicking a link that opens a new tab and switching to it

Starting URL: https://omayo.blogspot.com

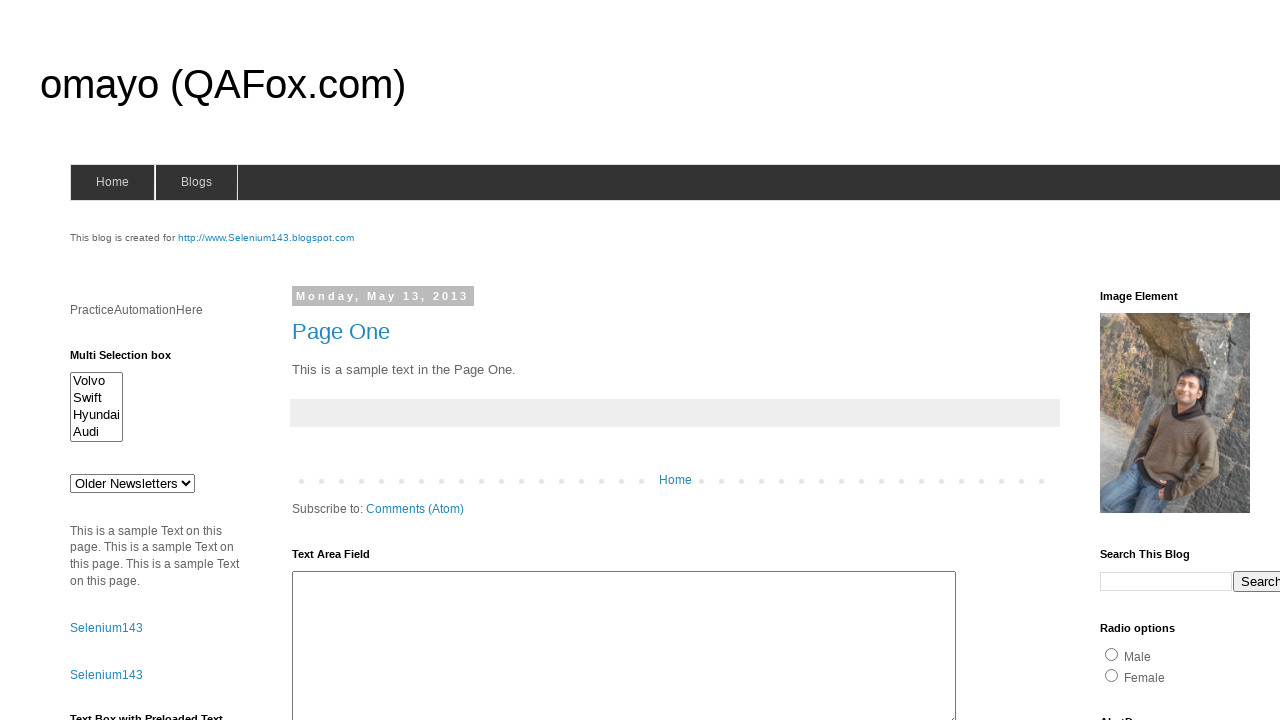

Clicked link with id 'selenium143' to open new tab at (266, 238) on xpath=//*[@id='selenium143']
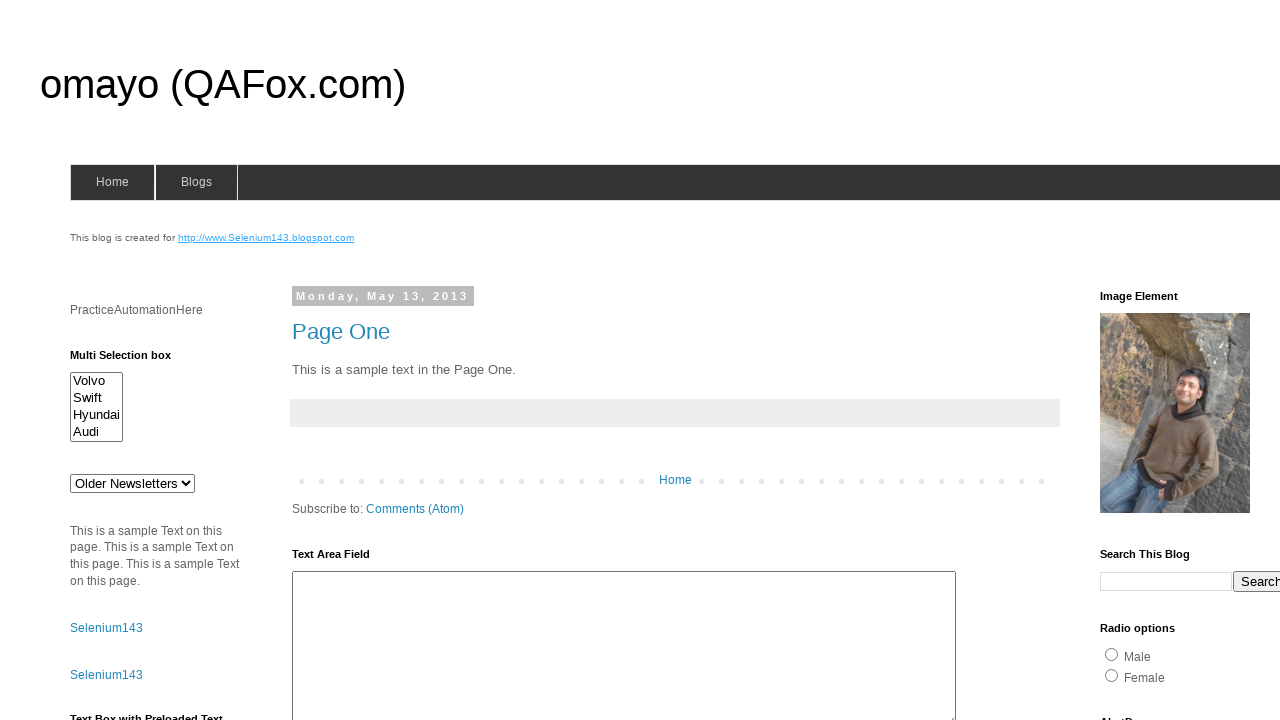

Clicked link again within expect_page context to trigger new tab at (266, 238) on xpath=//*[@id='selenium143']
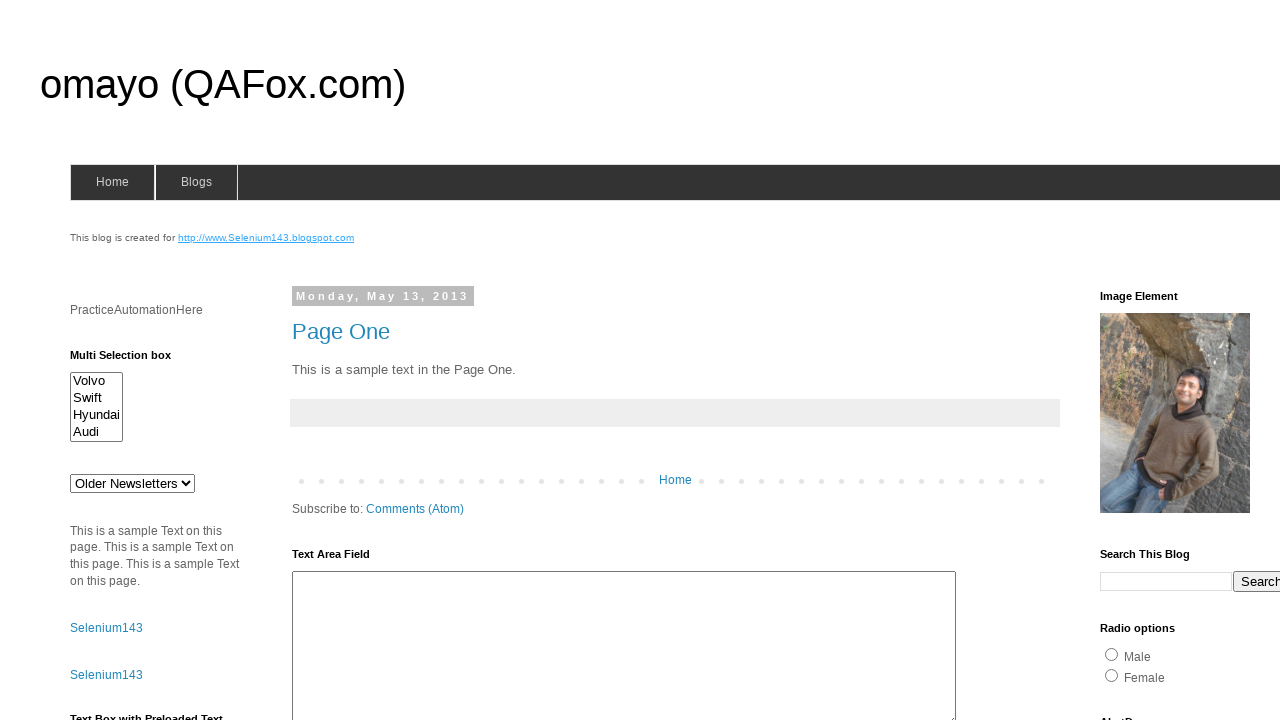

Captured new tab/page reference
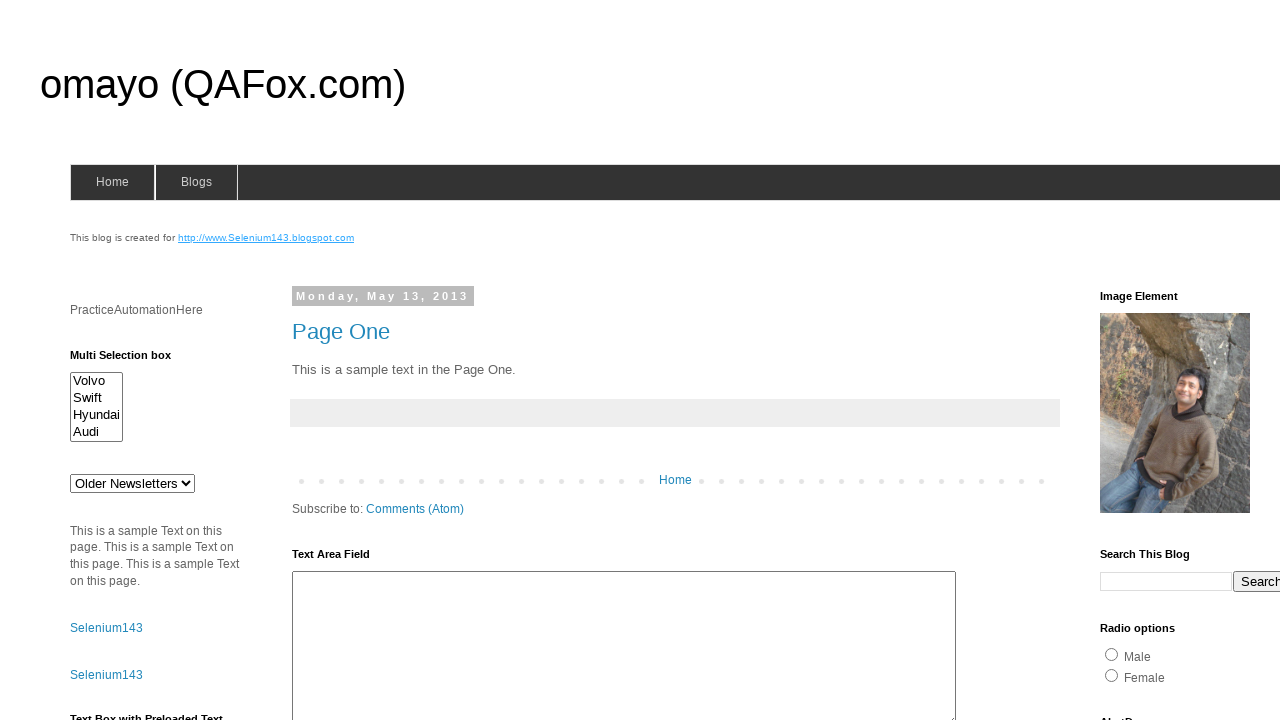

New tab loaded completely
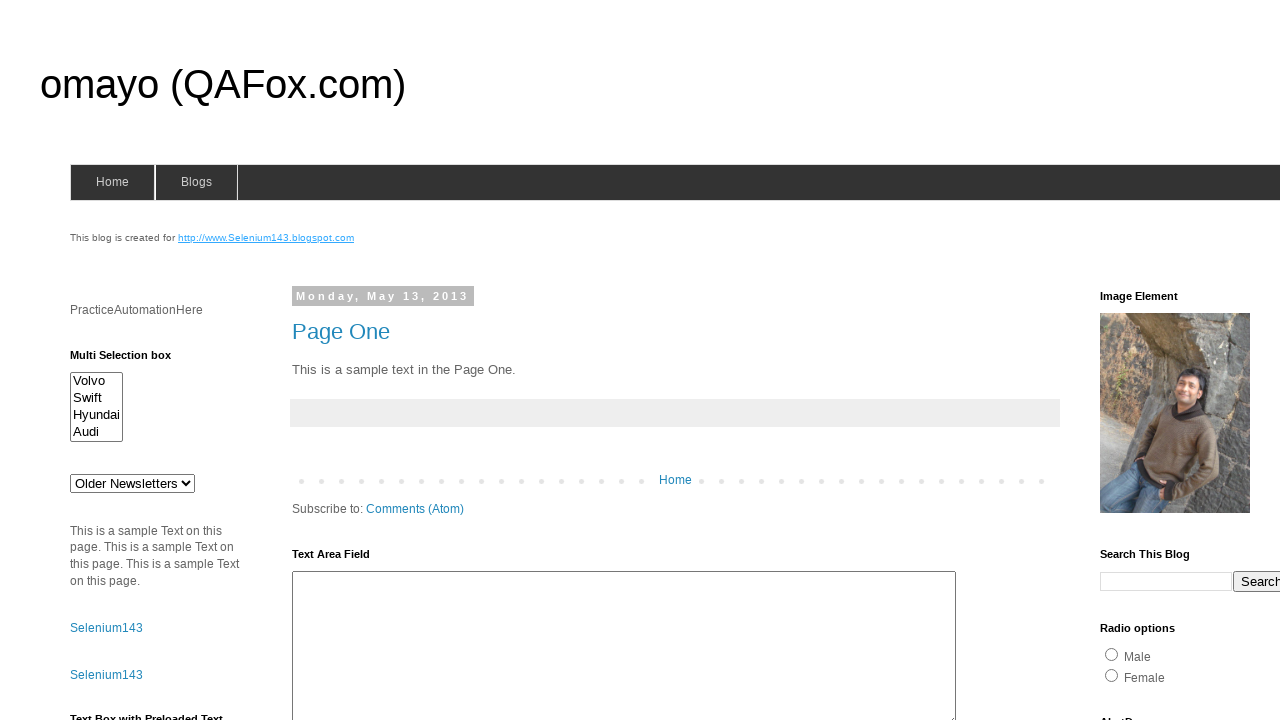

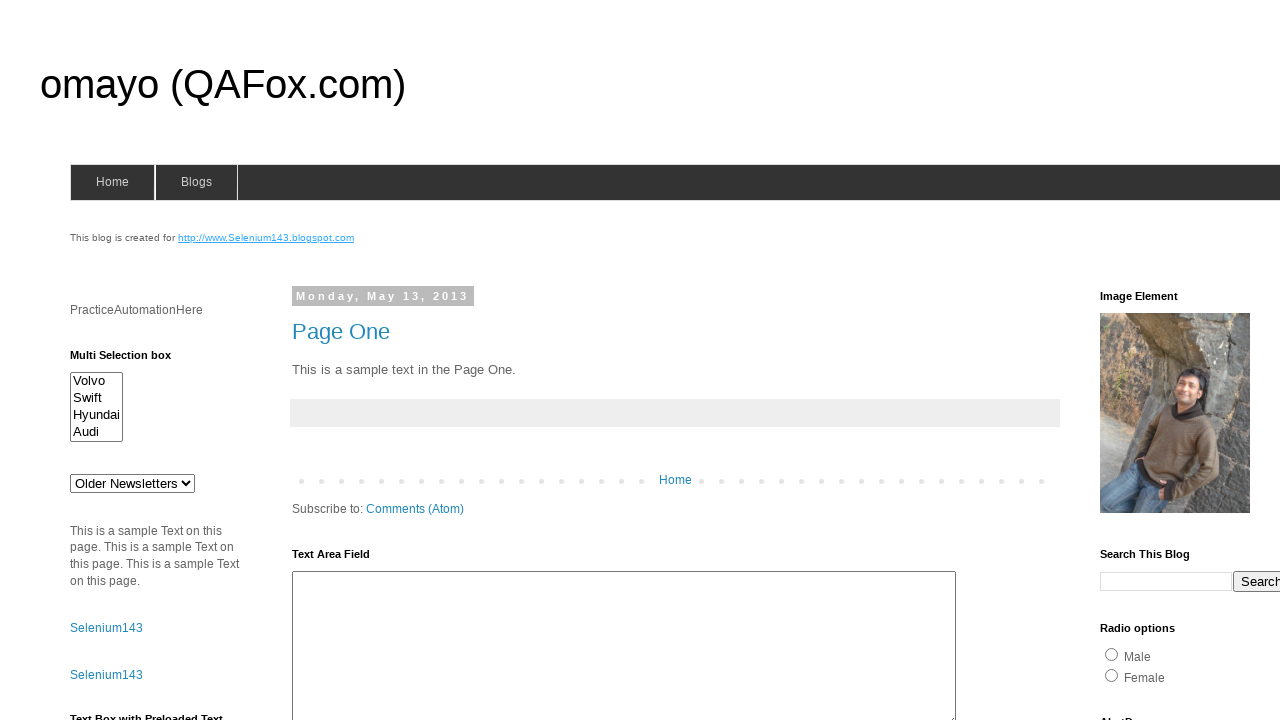